Tests registration form validation by entering an invalid email format and verifying the email validation error messages.

Starting URL: https://alada.vn/tai-khoan/dang-ky.html

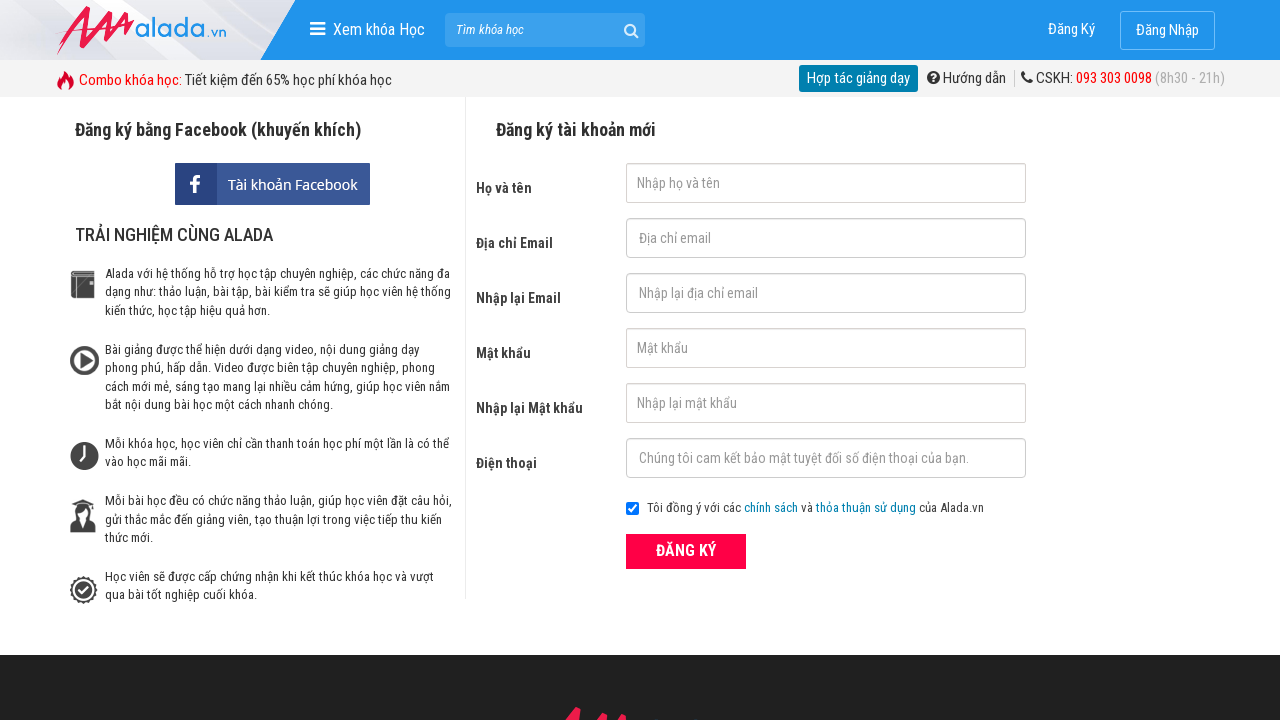

Filled in name field with 'Joe Biden' on #txtFirstname
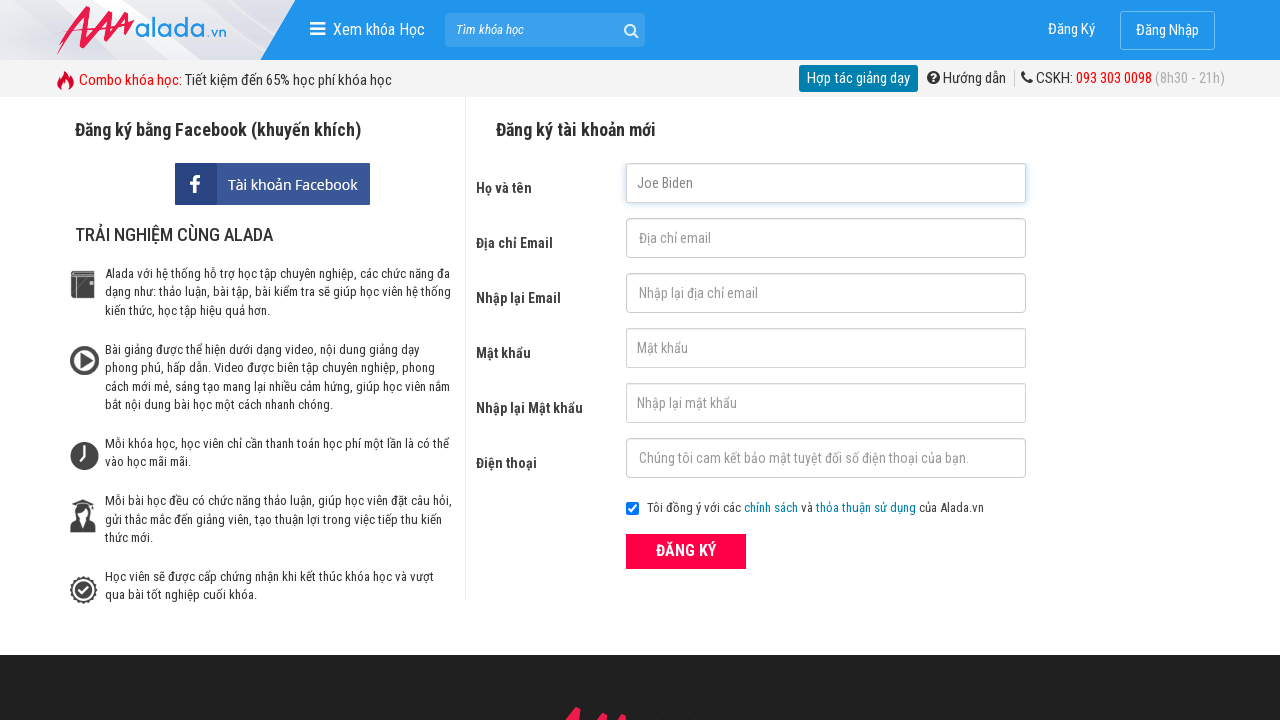

Filled in email field with invalid format '123@123@123' on #txtEmail
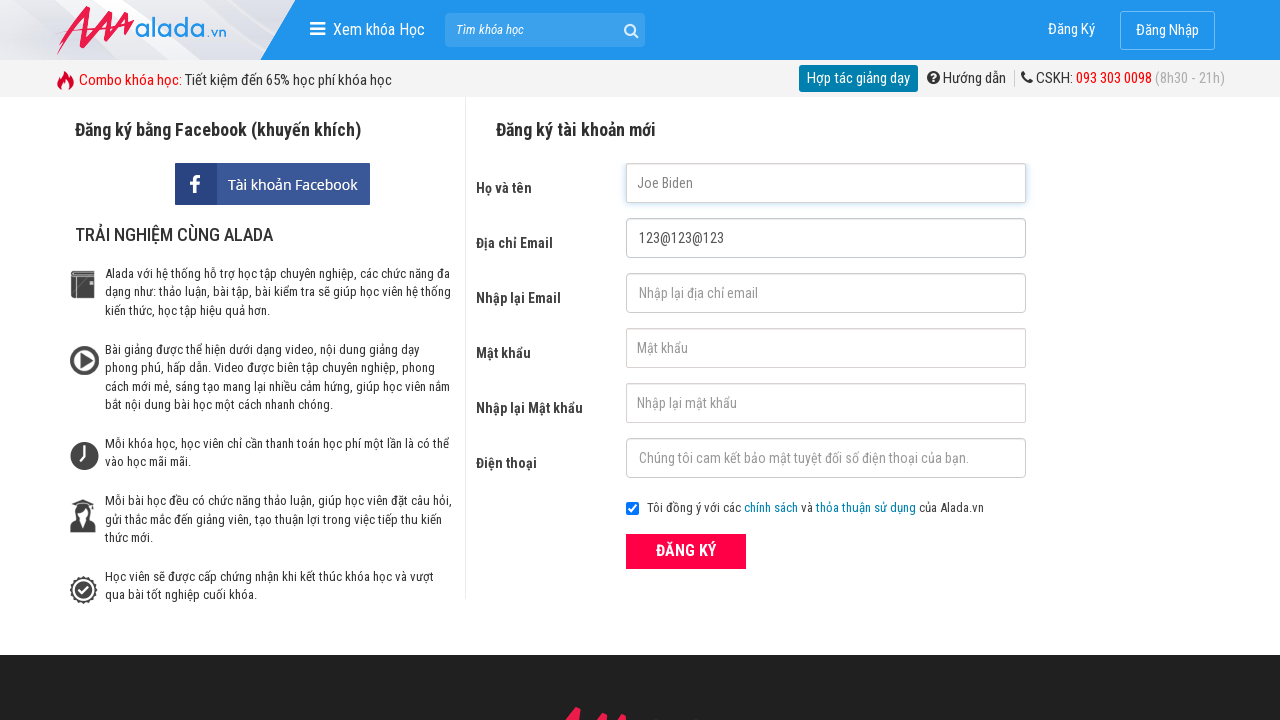

Filled in confirm email field with same invalid format '123@123@123' on #txtCEmail
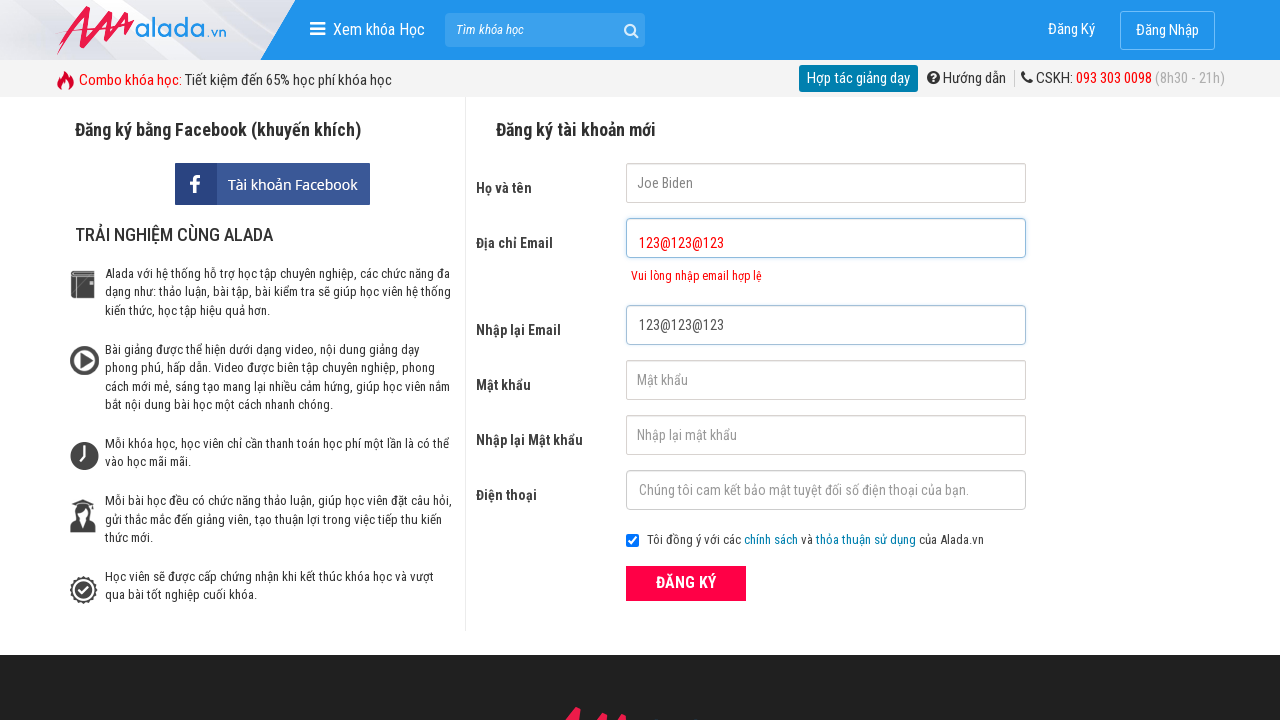

Filled in password field with '123456' on #txtPassword
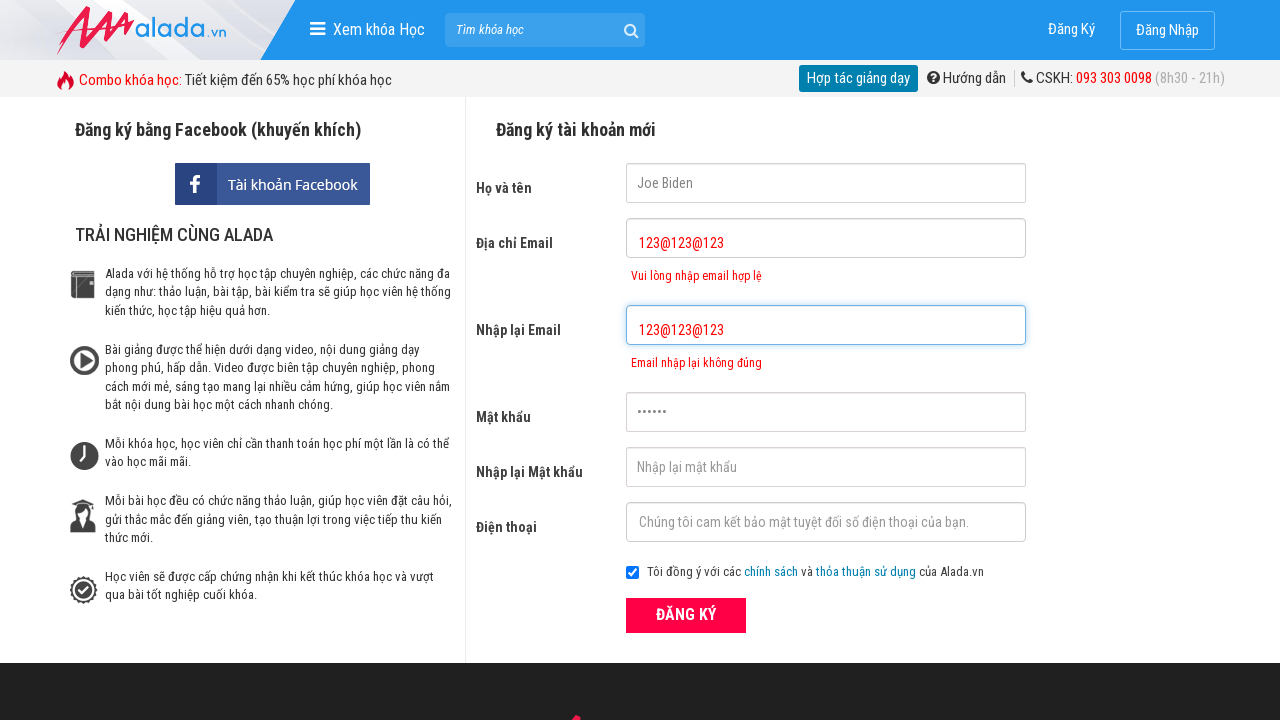

Filled in confirm password field with '123456' on #txtCPassword
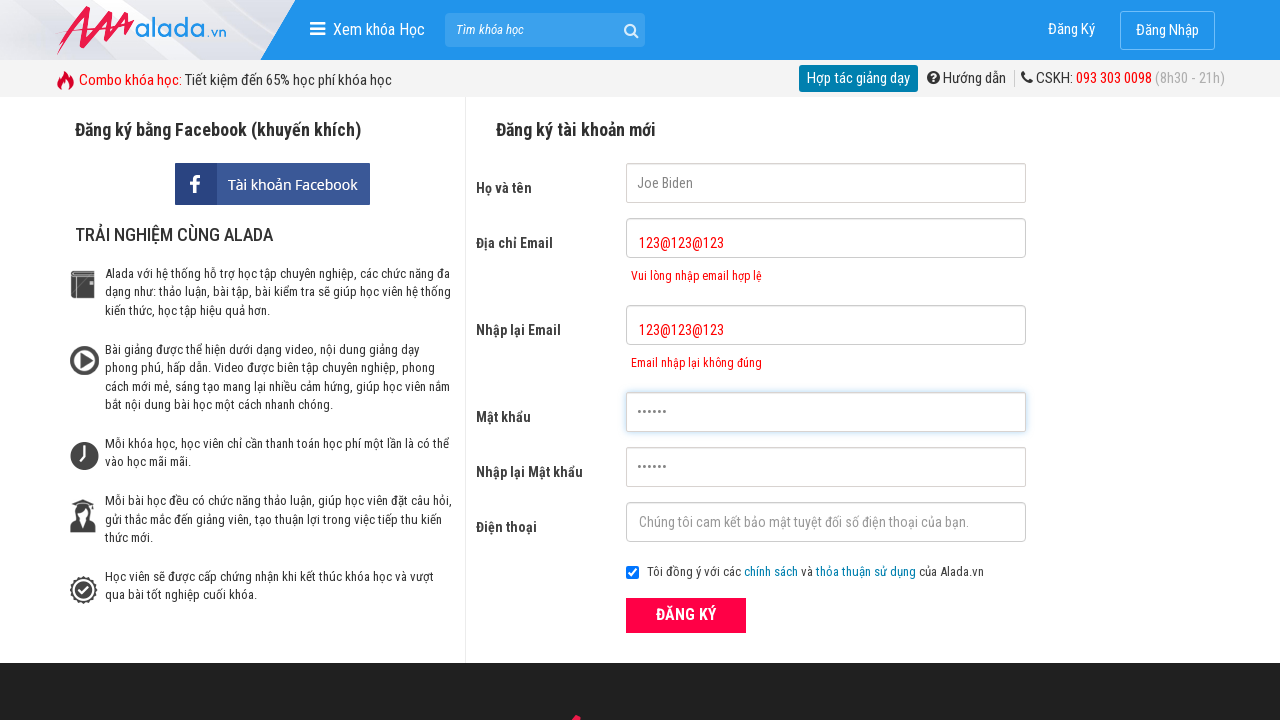

Filled in phone number field with '0987654321' on #txtPhone
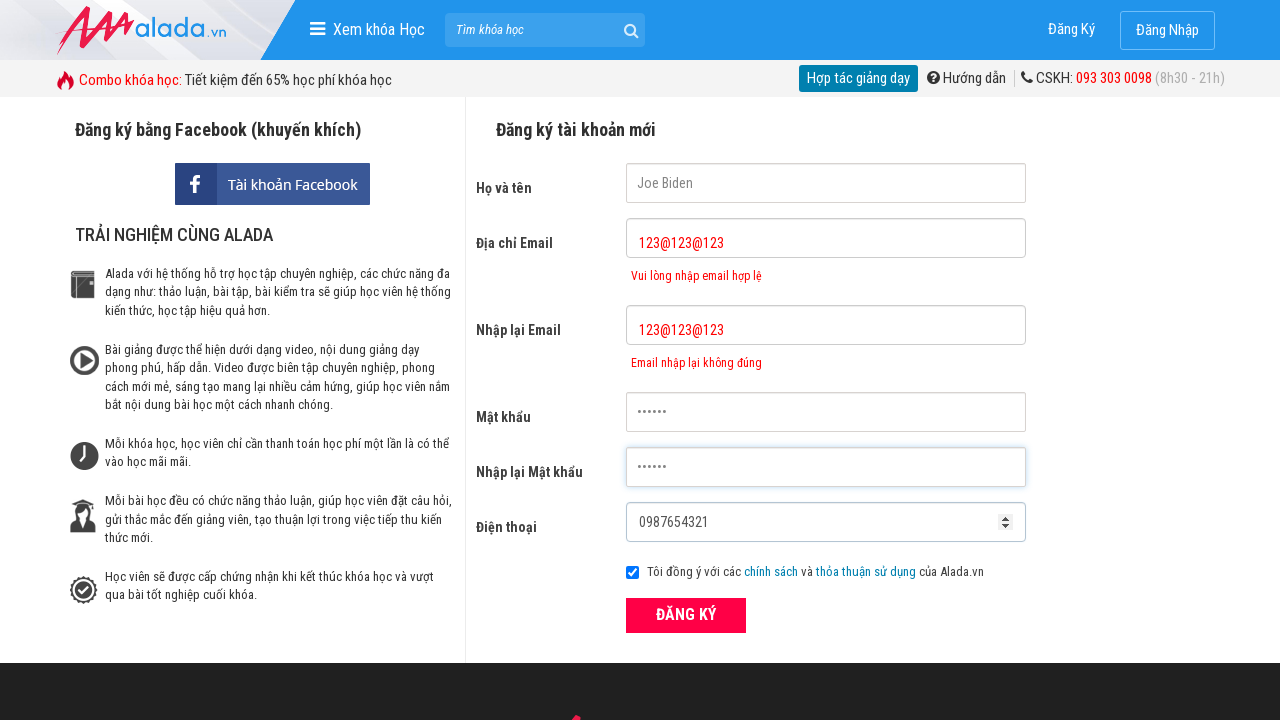

Clicked ĐĂNG KÝ (Register) button to submit form at (686, 615) on xpath=//button[text()='ĐĂNG KÝ' and @type='submit']
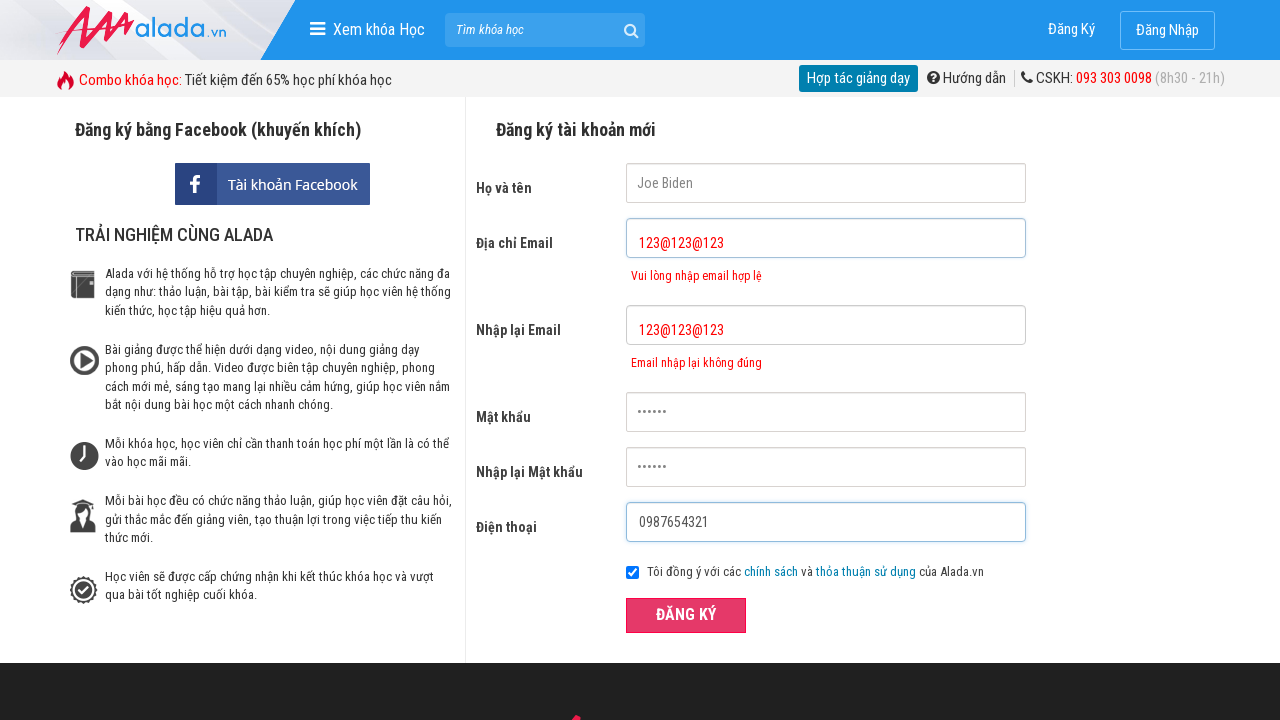

Email validation error message appeared
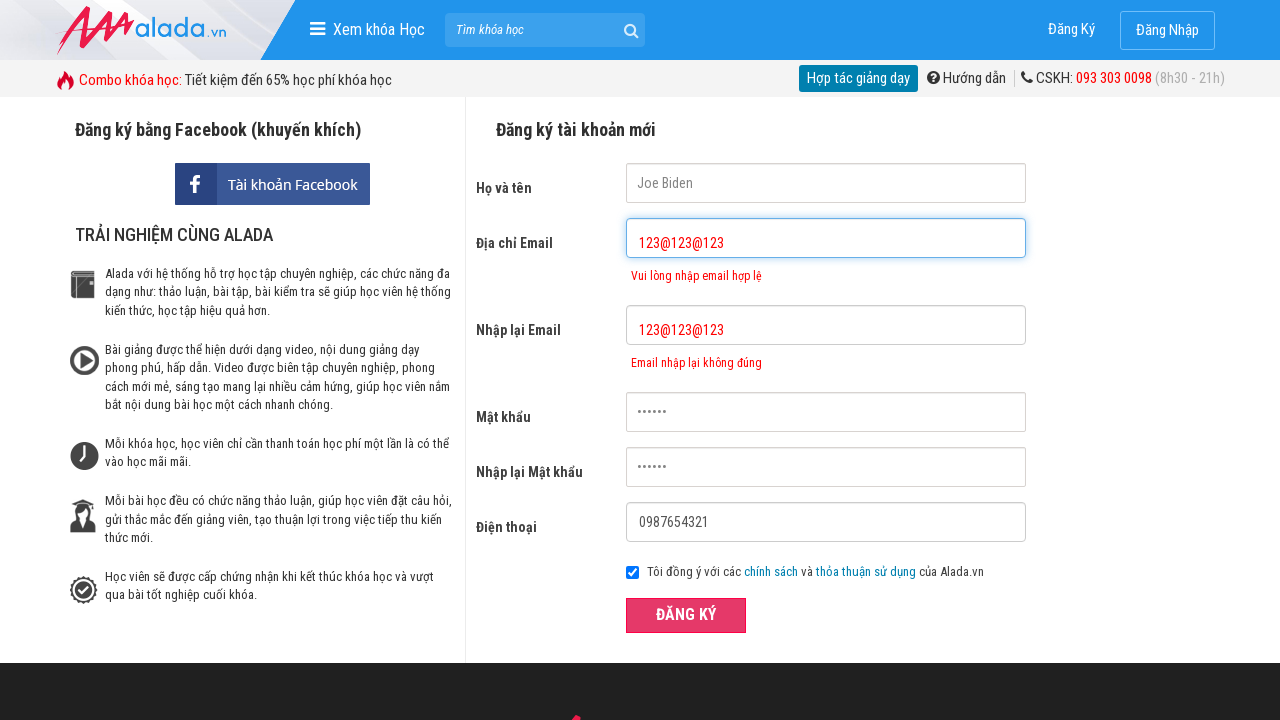

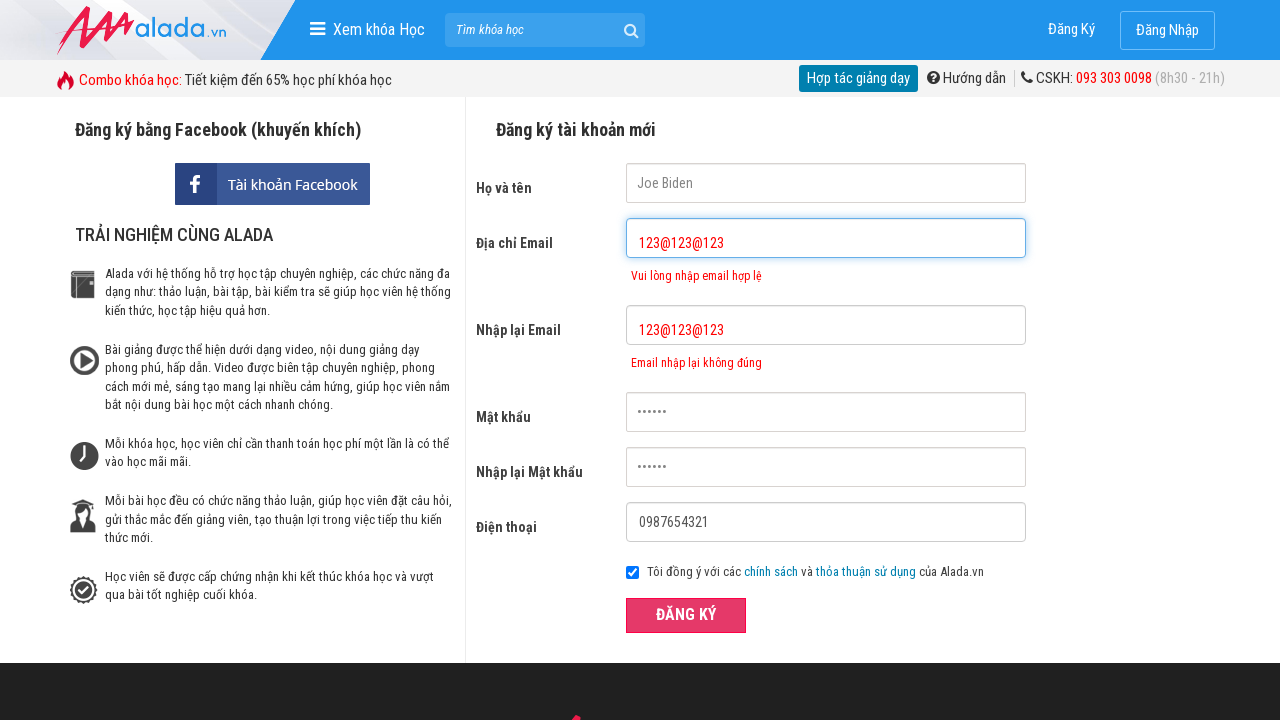